Tests page scrolling functionality by navigating to Progressive's website and scrolling down to the bottom of the page using JavaScript execution

Starting URL: https://www.progressive.com/

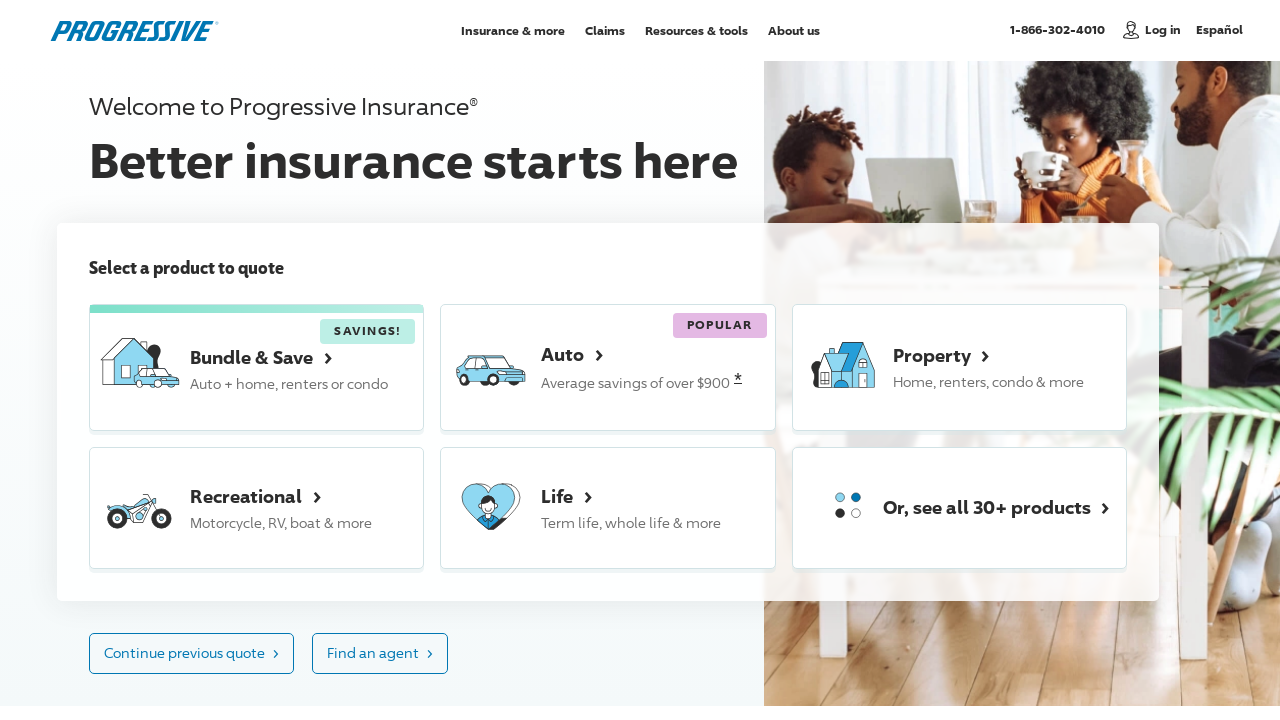

Navigated to Progressive's website
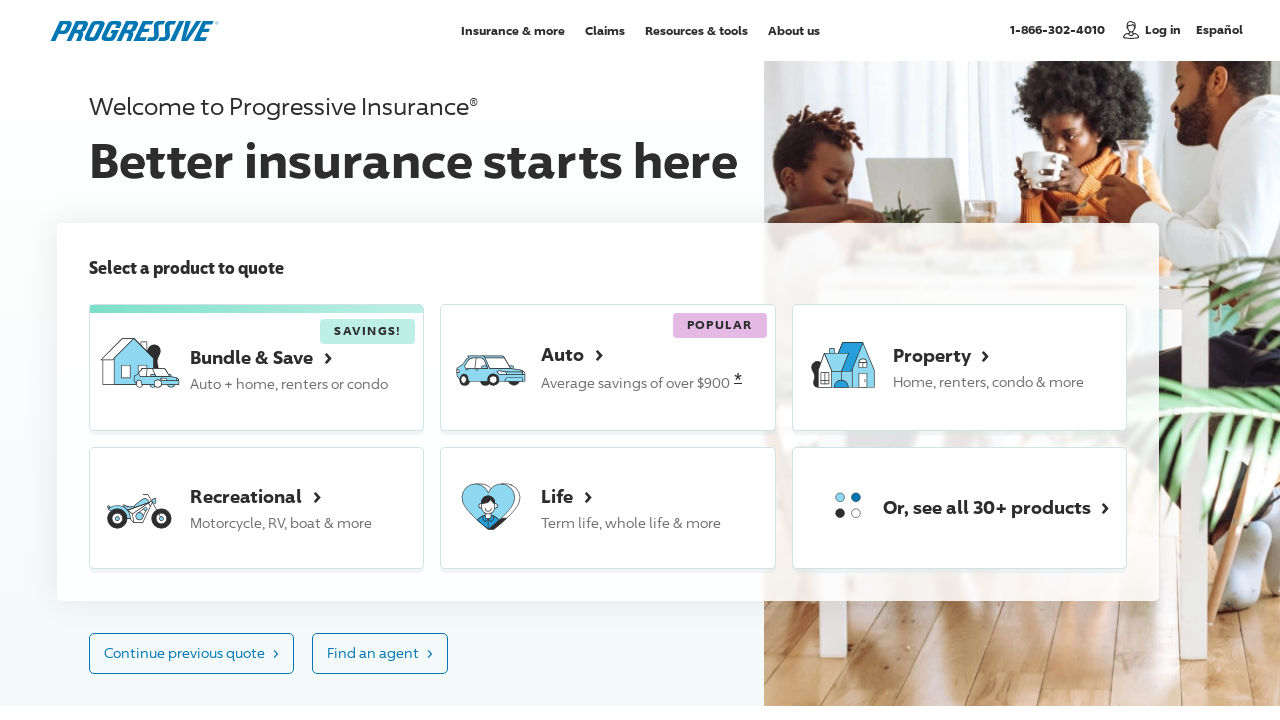

Scrolled to the bottom of the page using JavaScript
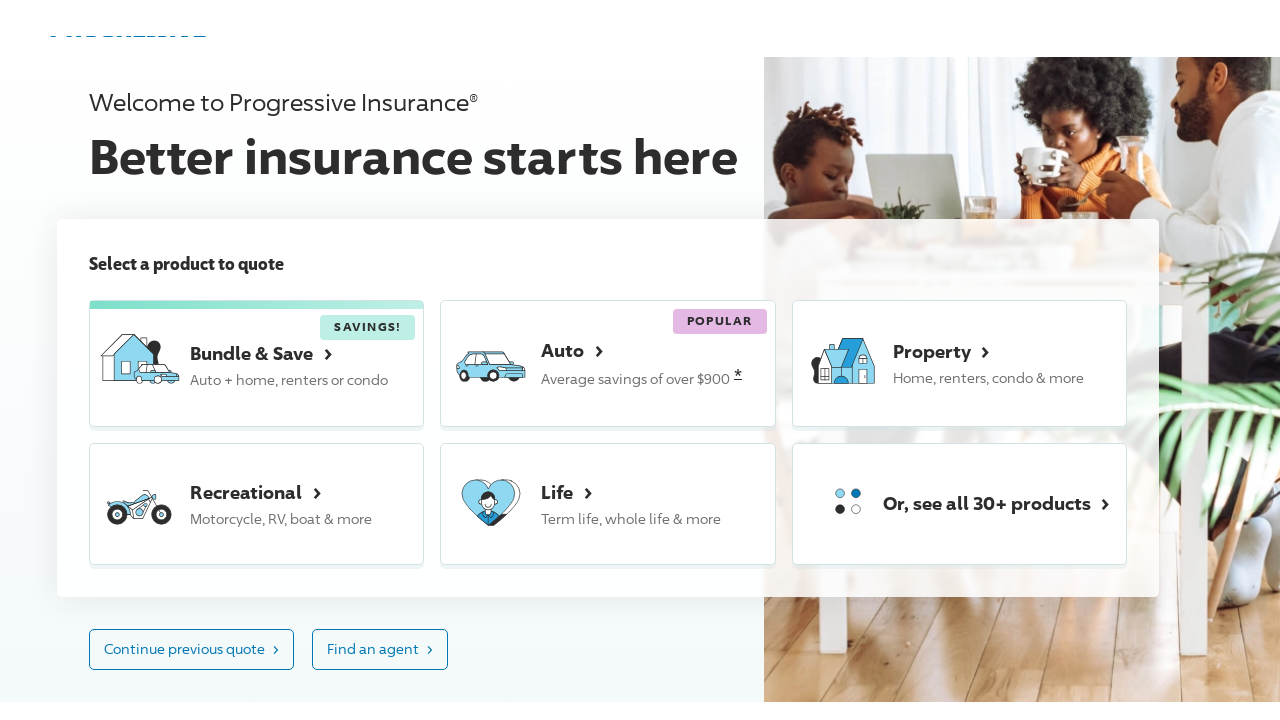

Waited for scroll animation to complete
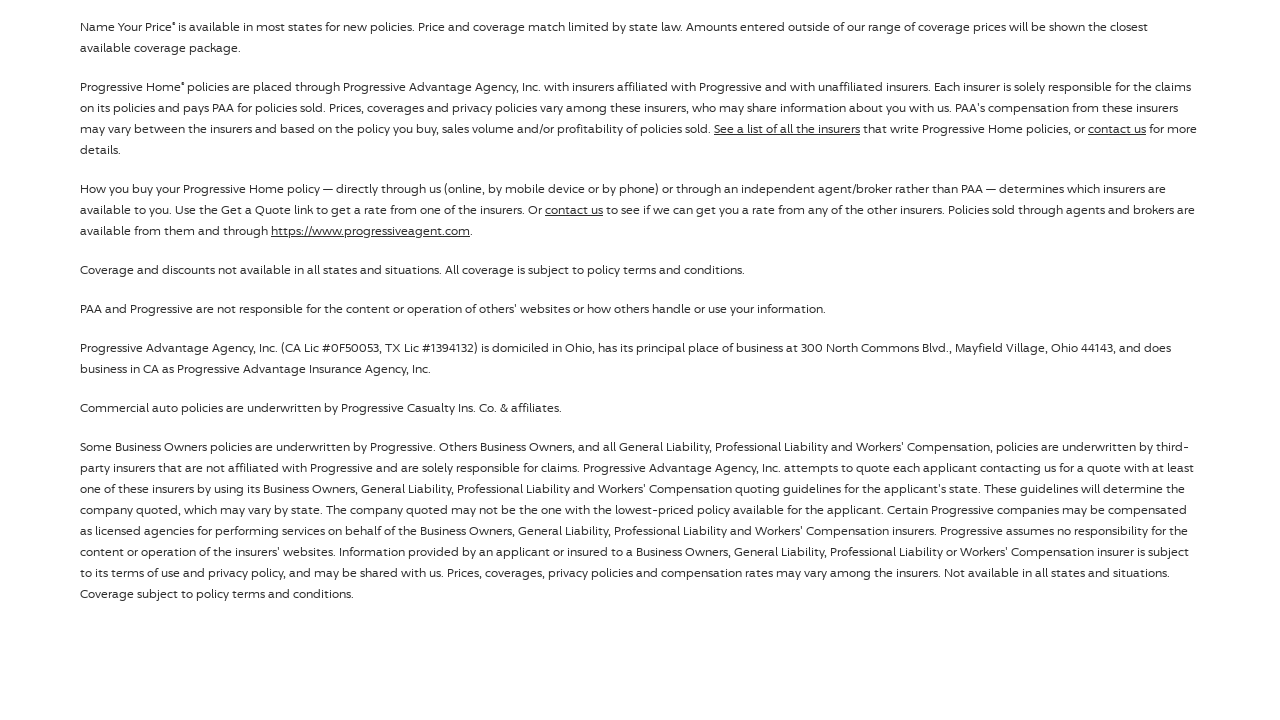

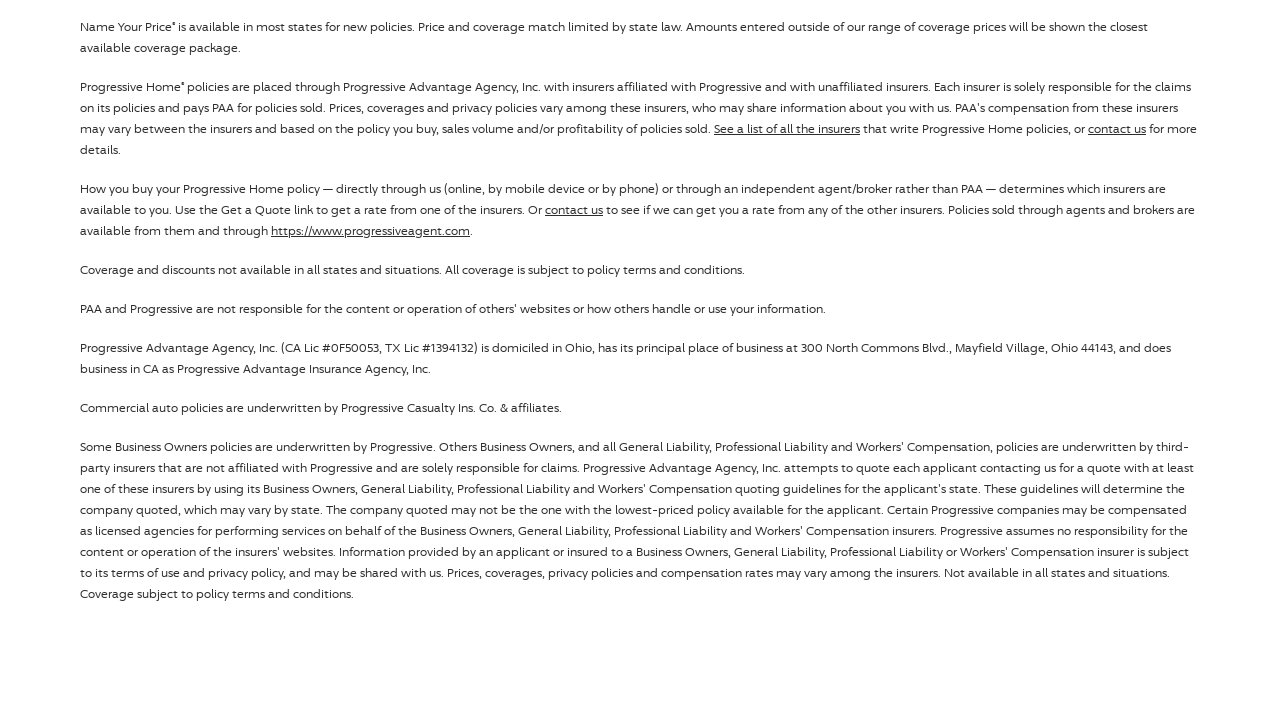